Tests that clicking the round trip radio button enables the return date calendar field by checking the style attribute of the date container element.

Starting URL: https://rahulshettyacademy.com/dropdownsPractise/

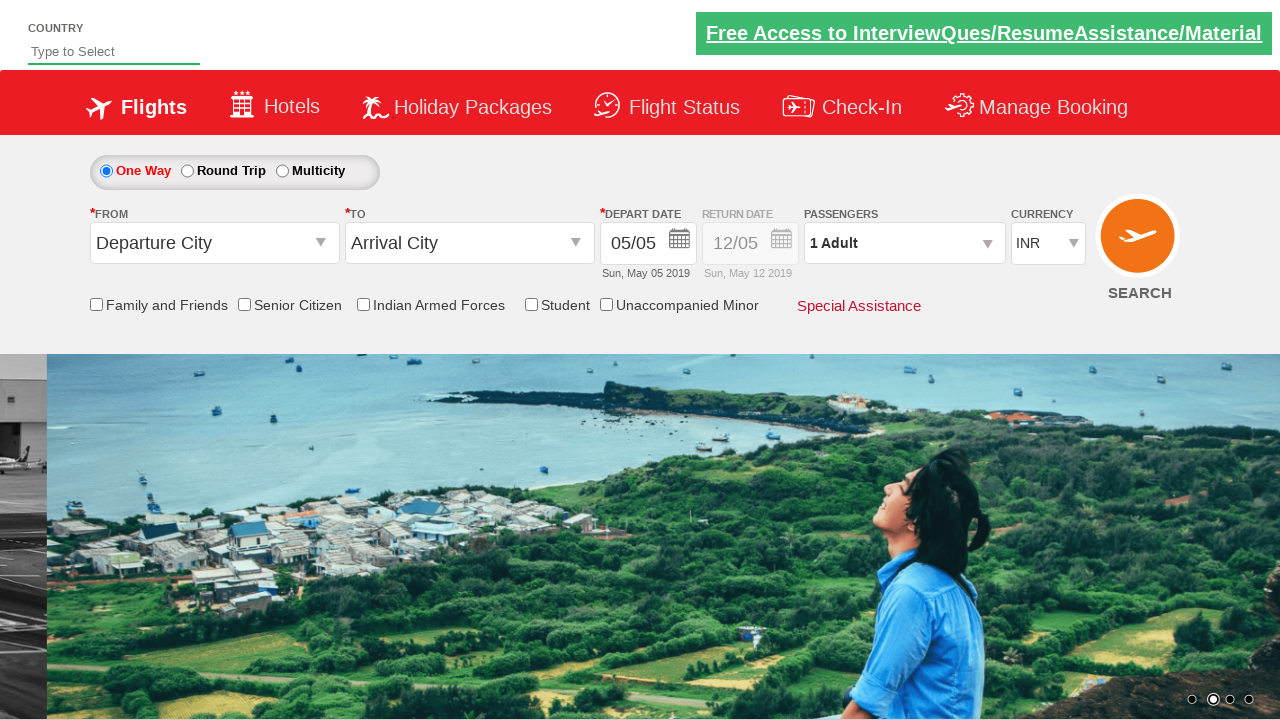

Retrieved initial style of return date container (disabled state)
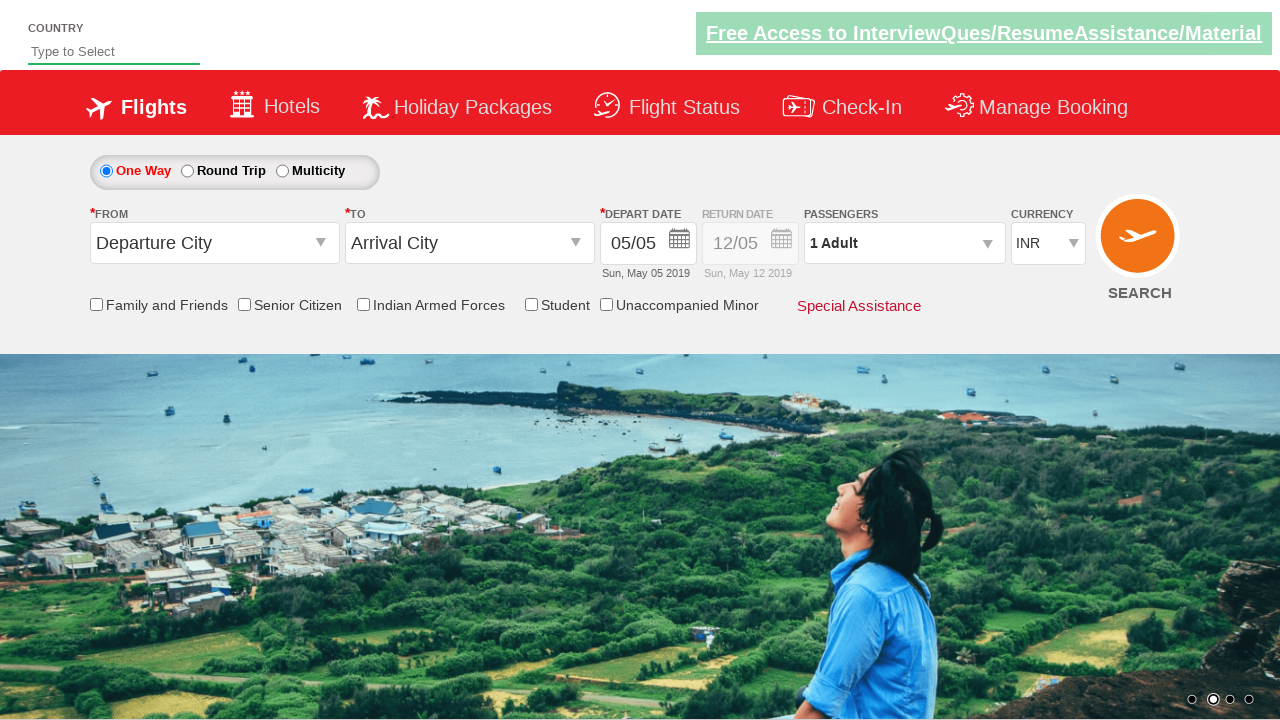

Clicked Round Trip radio button at (187, 171) on #ctl00_mainContent_rbtnl_Trip_1
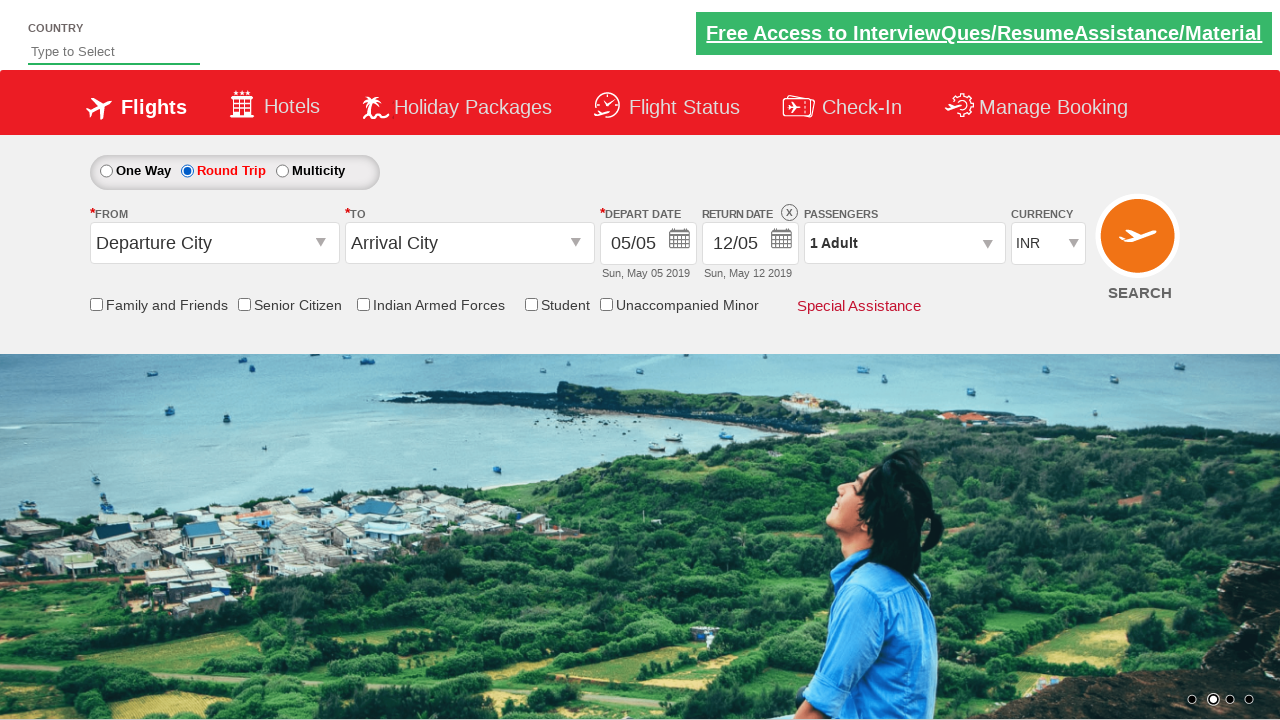

Retrieved updated style of return date container (enabled state)
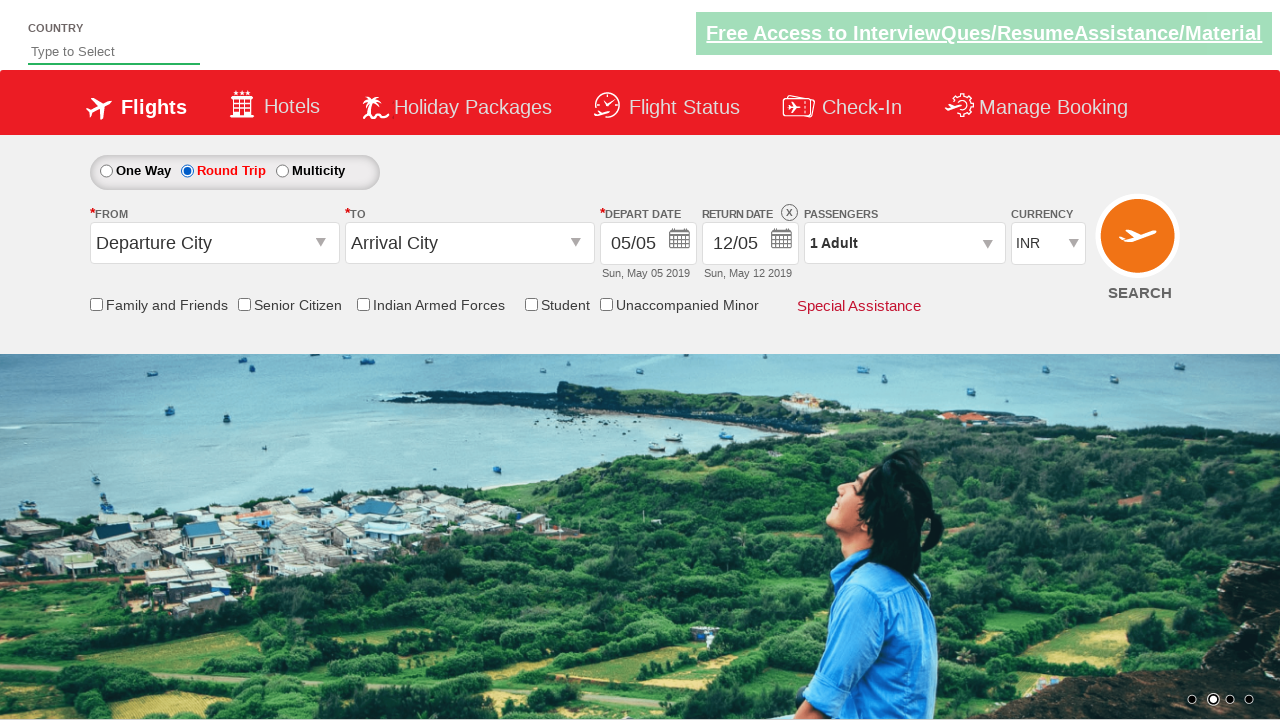

Verified return date field is enabled with opacity value of 1
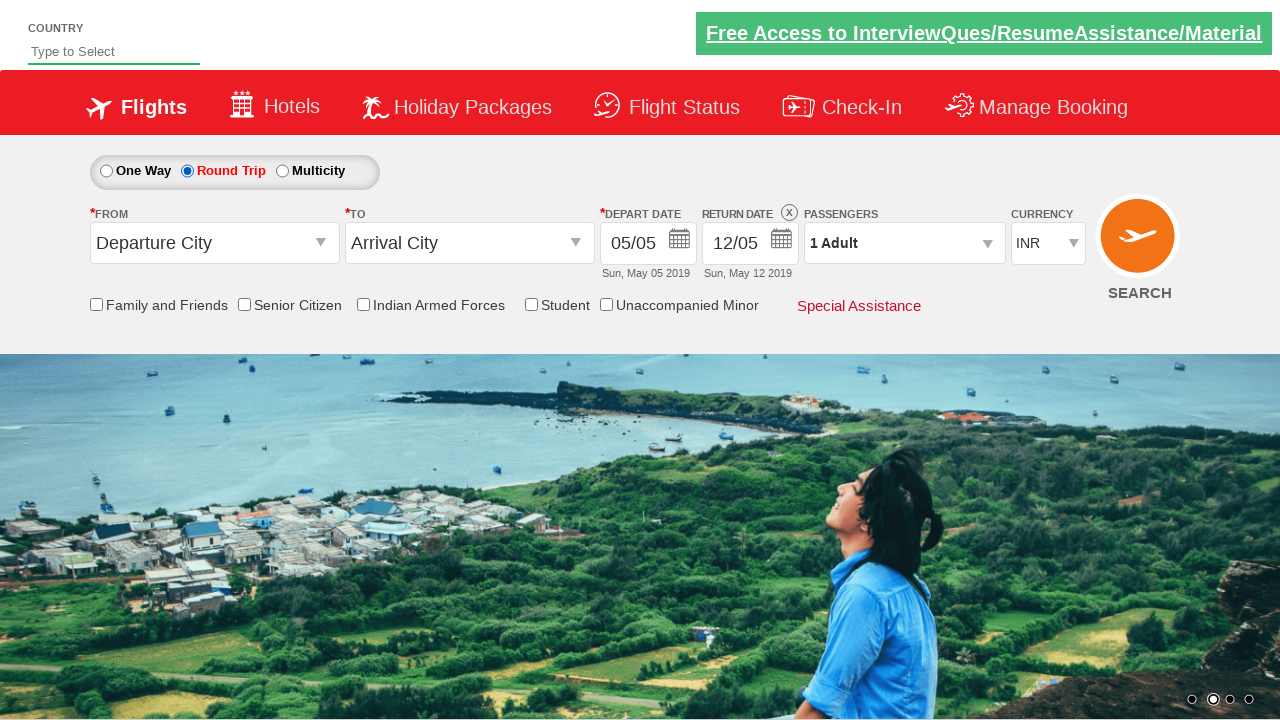

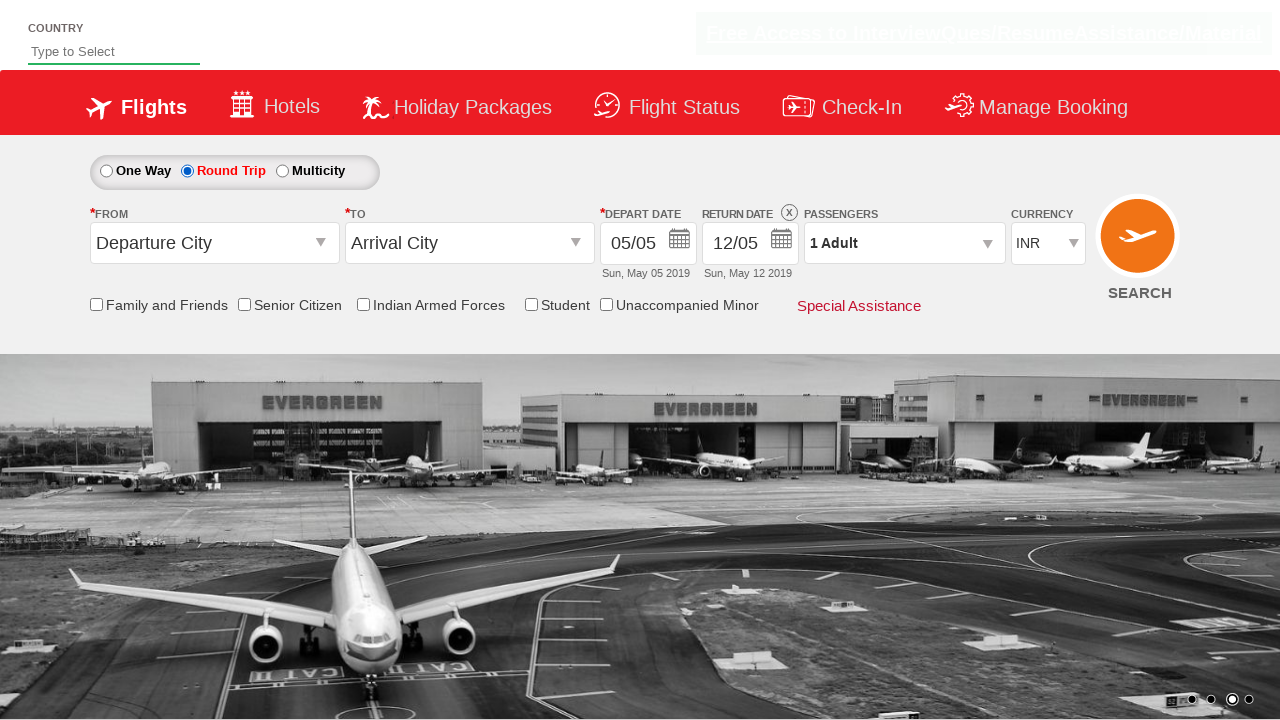